Tests clearing the complete state of all items by unchecking toggle all

Starting URL: https://demo.playwright.dev/todomvc

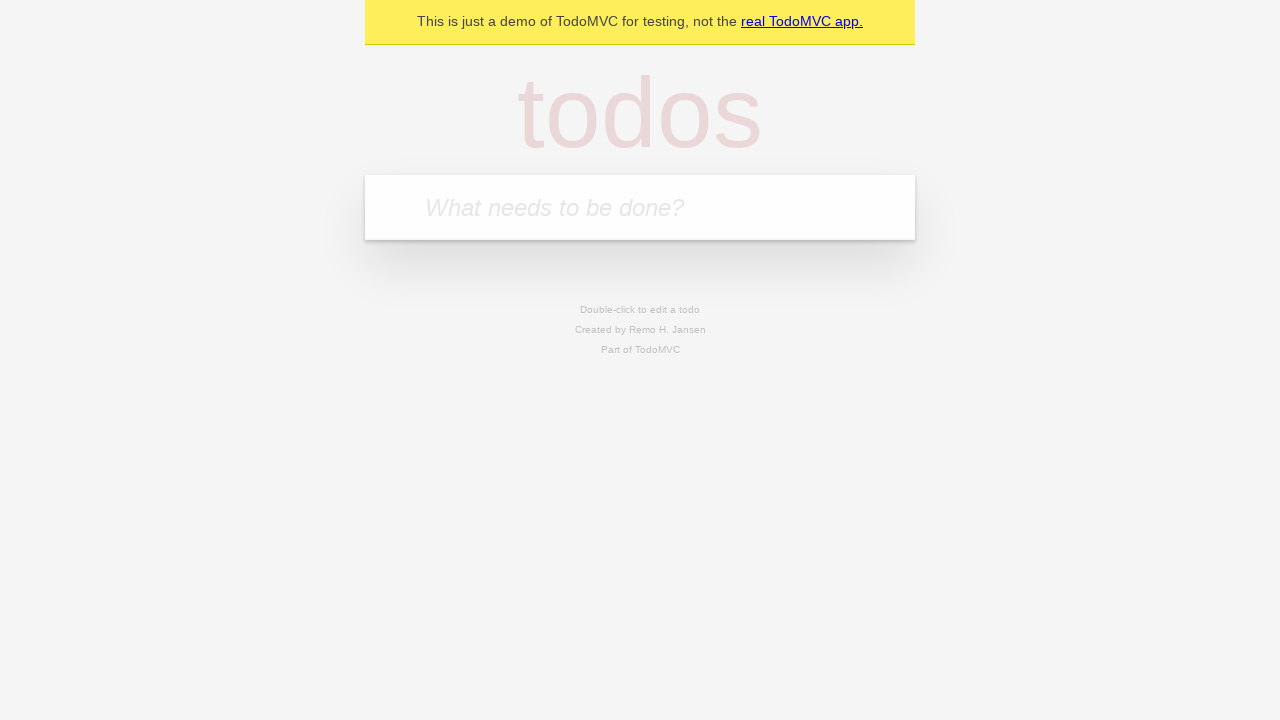

Filled first todo input with 'buy some cheese' on internal:attr=[placeholder="What needs to be done?"i]
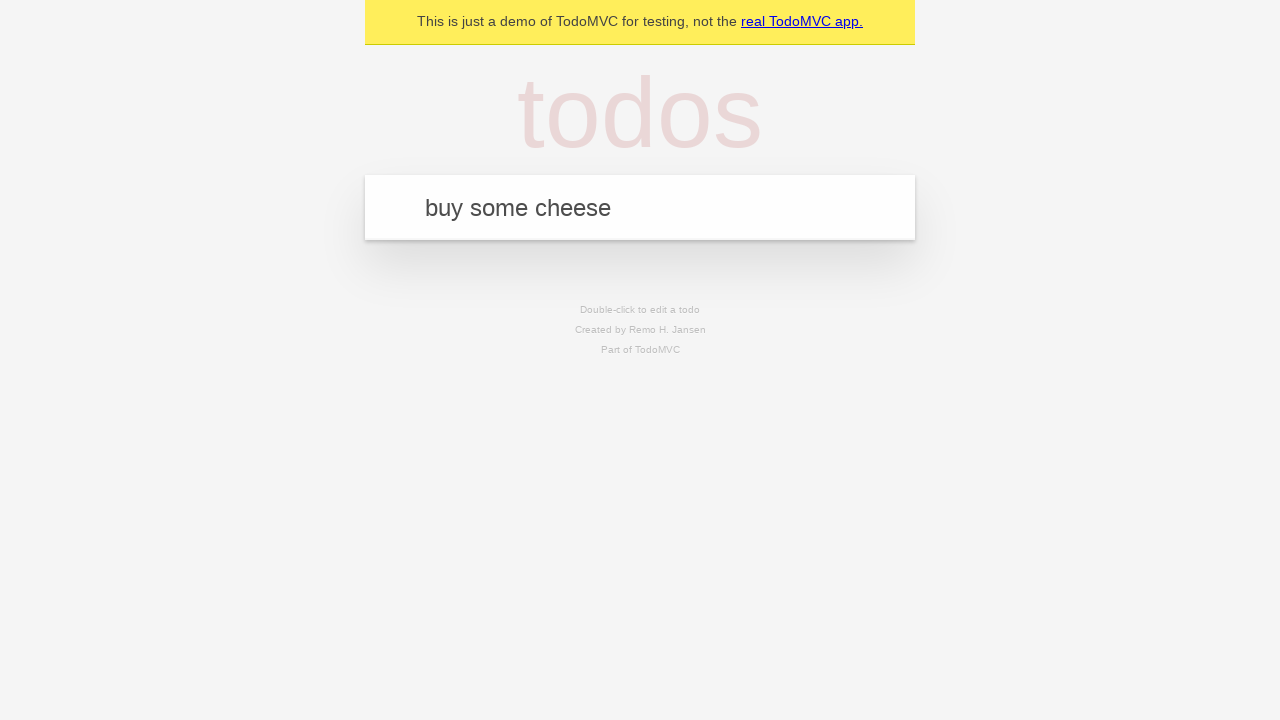

Pressed Enter to create first todo on internal:attr=[placeholder="What needs to be done?"i]
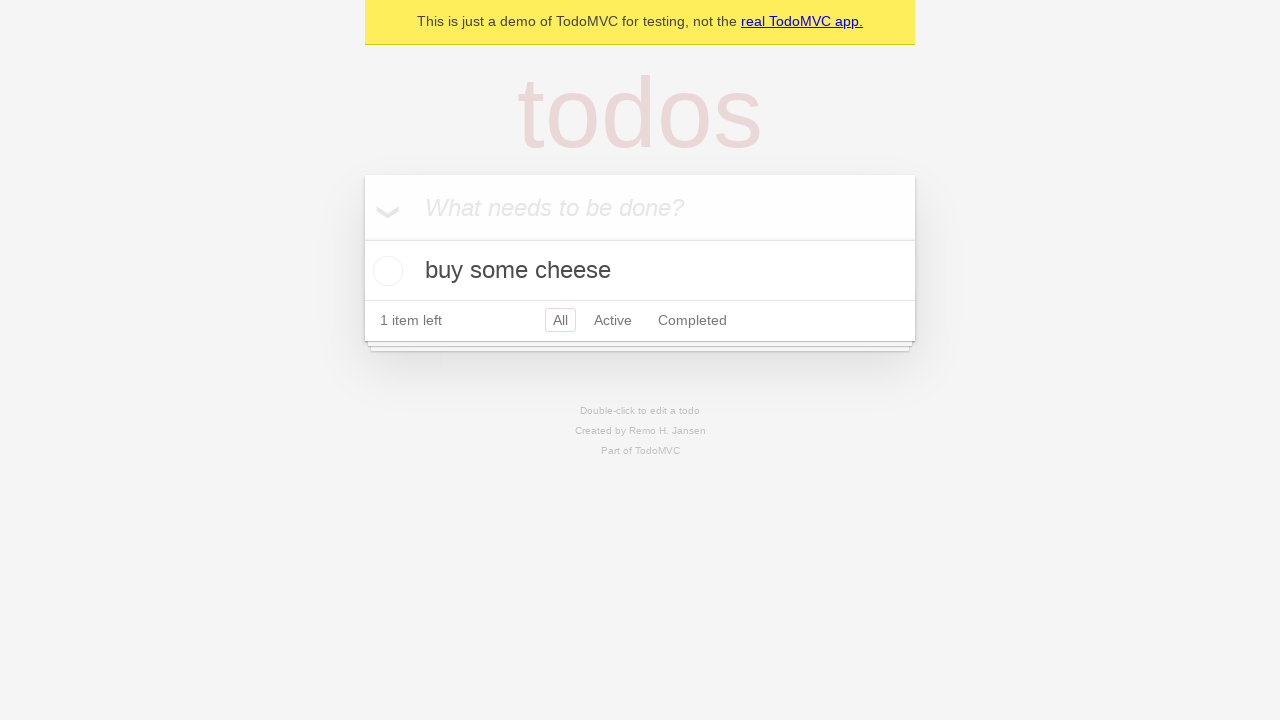

Filled second todo input with 'feed the cat' on internal:attr=[placeholder="What needs to be done?"i]
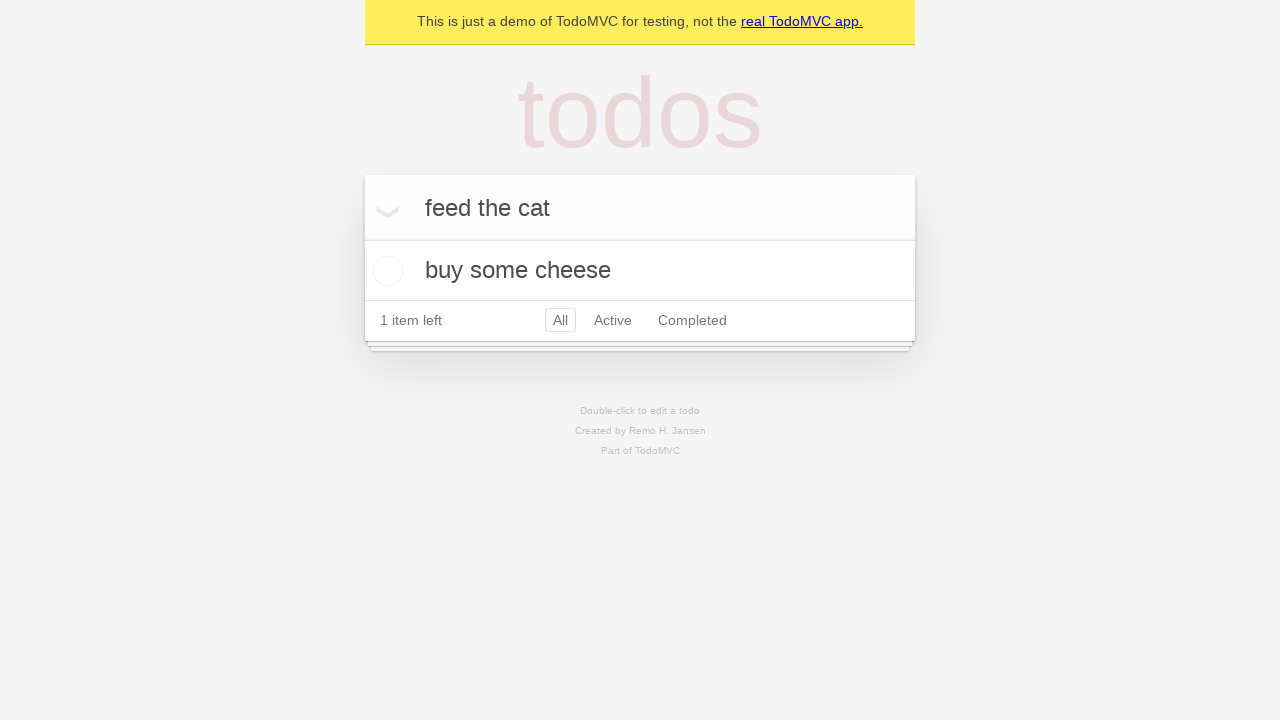

Pressed Enter to create second todo on internal:attr=[placeholder="What needs to be done?"i]
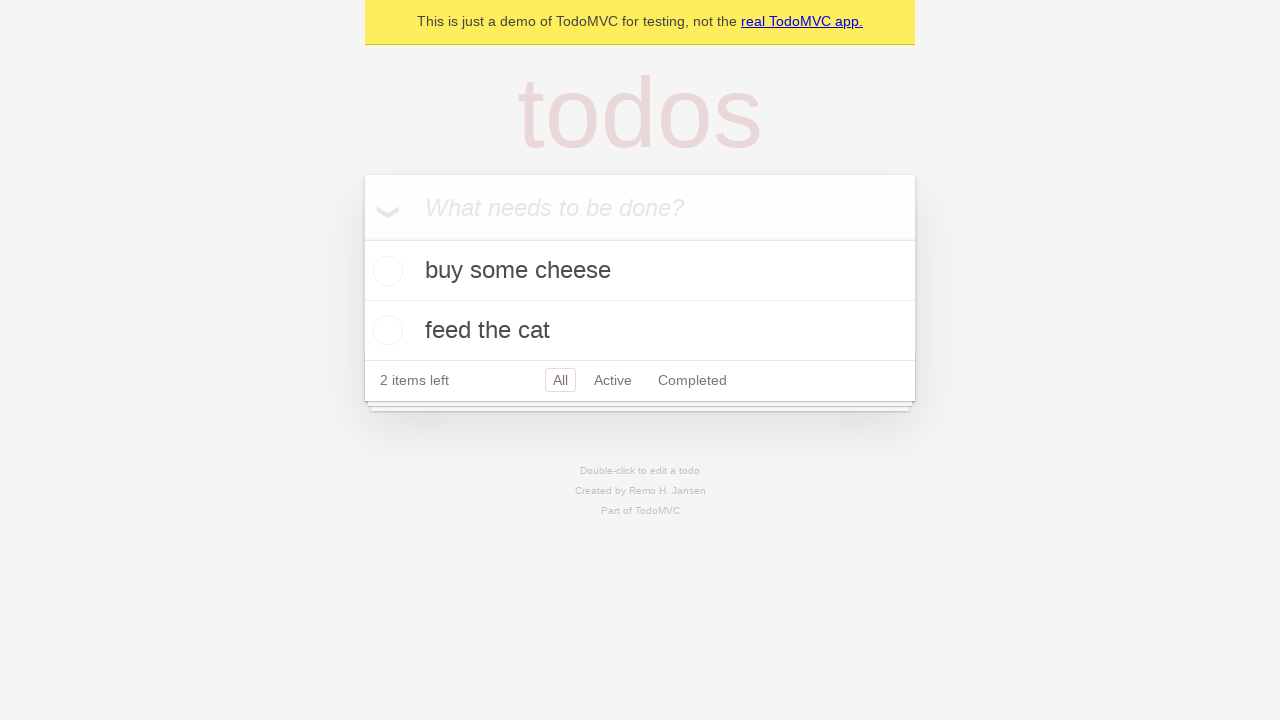

Filled third todo input with 'book a doctors appointment' on internal:attr=[placeholder="What needs to be done?"i]
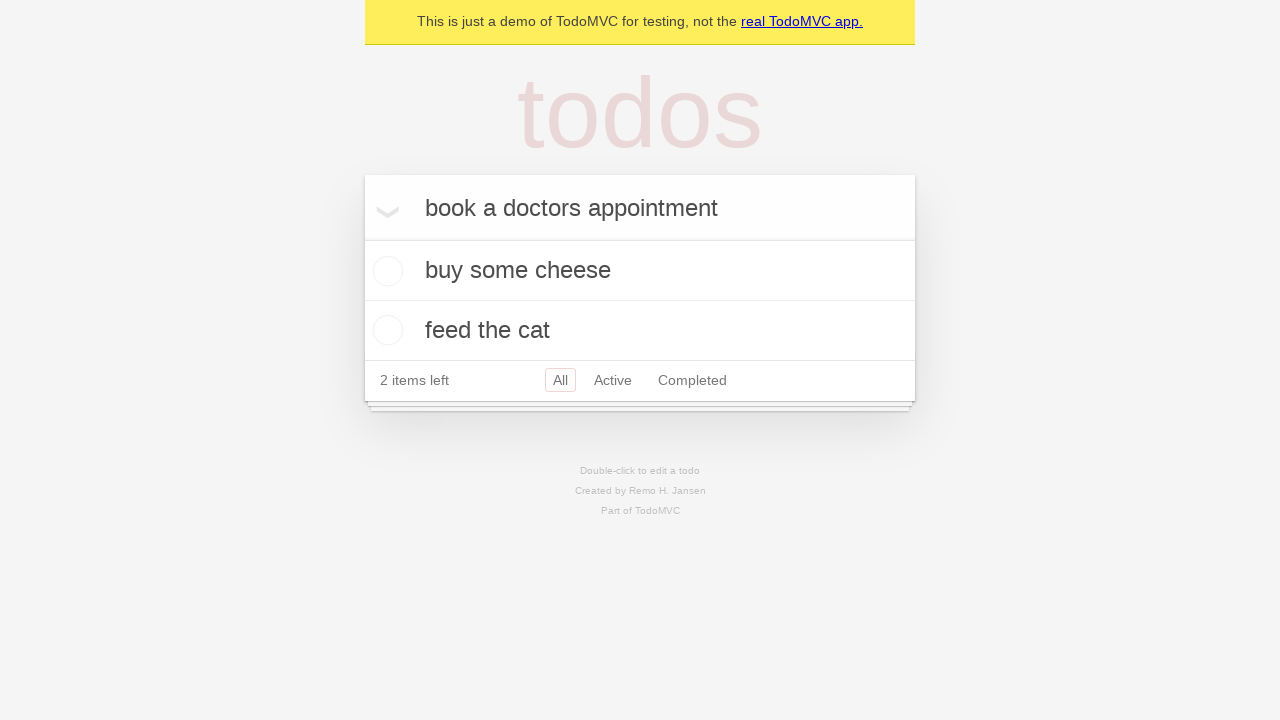

Pressed Enter to create third todo on internal:attr=[placeholder="What needs to be done?"i]
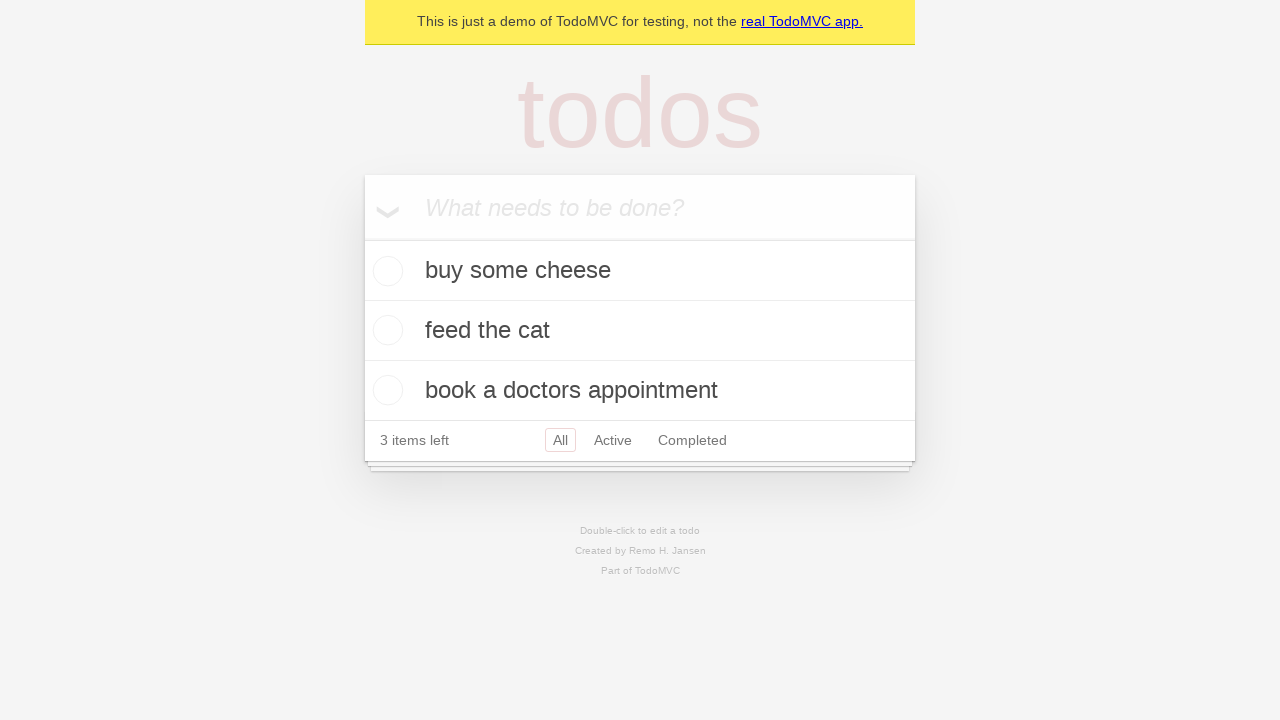

Checked 'Mark all as complete' toggle to complete all todos at (362, 238) on internal:label="Mark all as complete"i
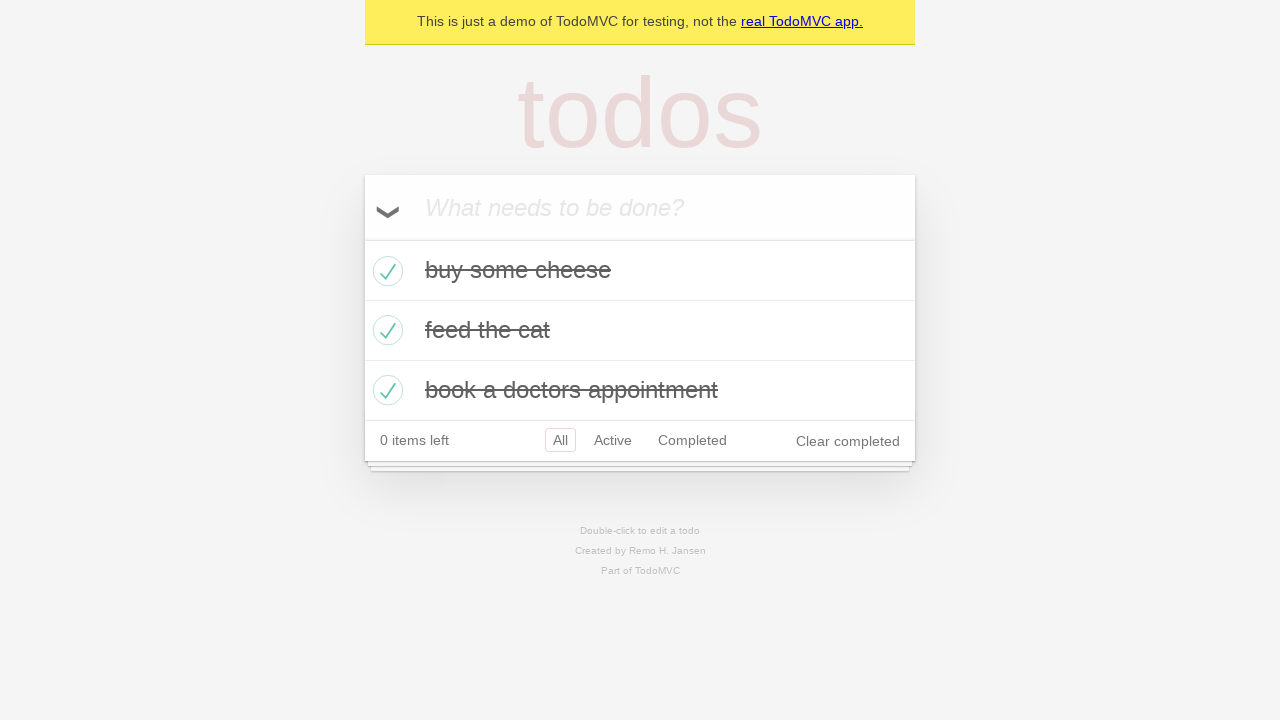

Unchecked 'Mark all as complete' toggle to clear complete state of all todos at (362, 238) on internal:label="Mark all as complete"i
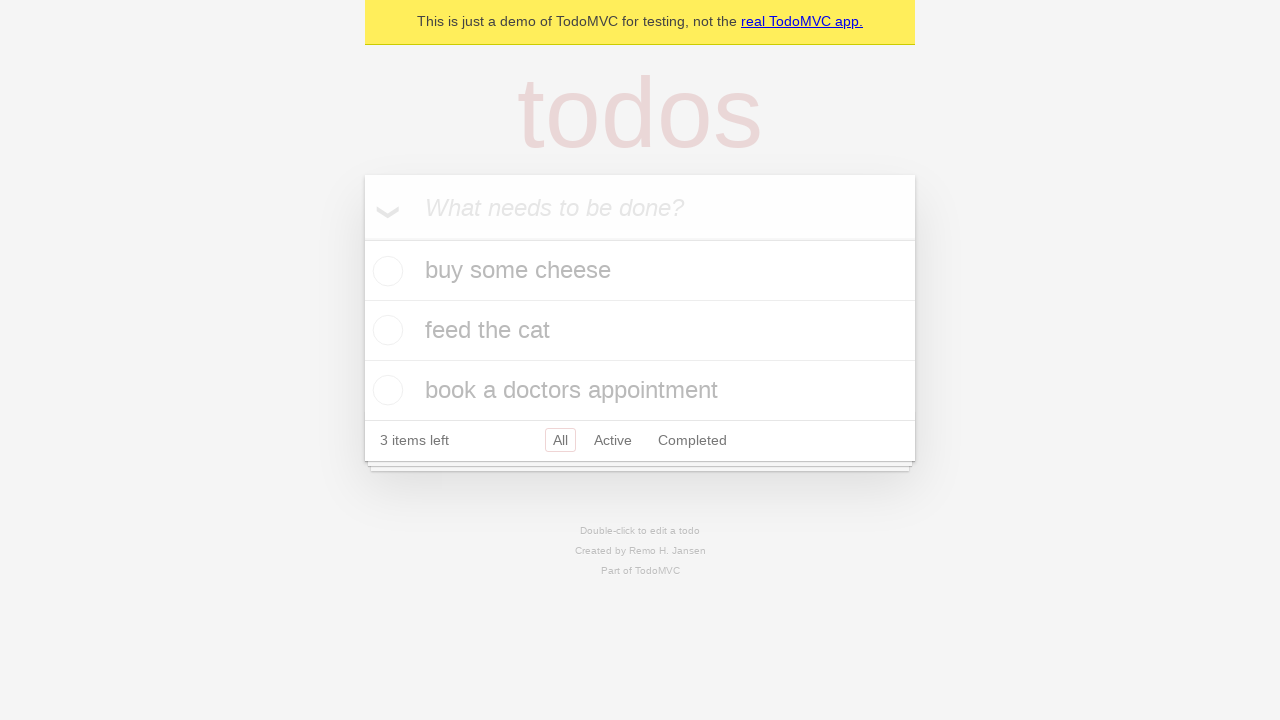

Waited for todo items to be visible in uncompleted state
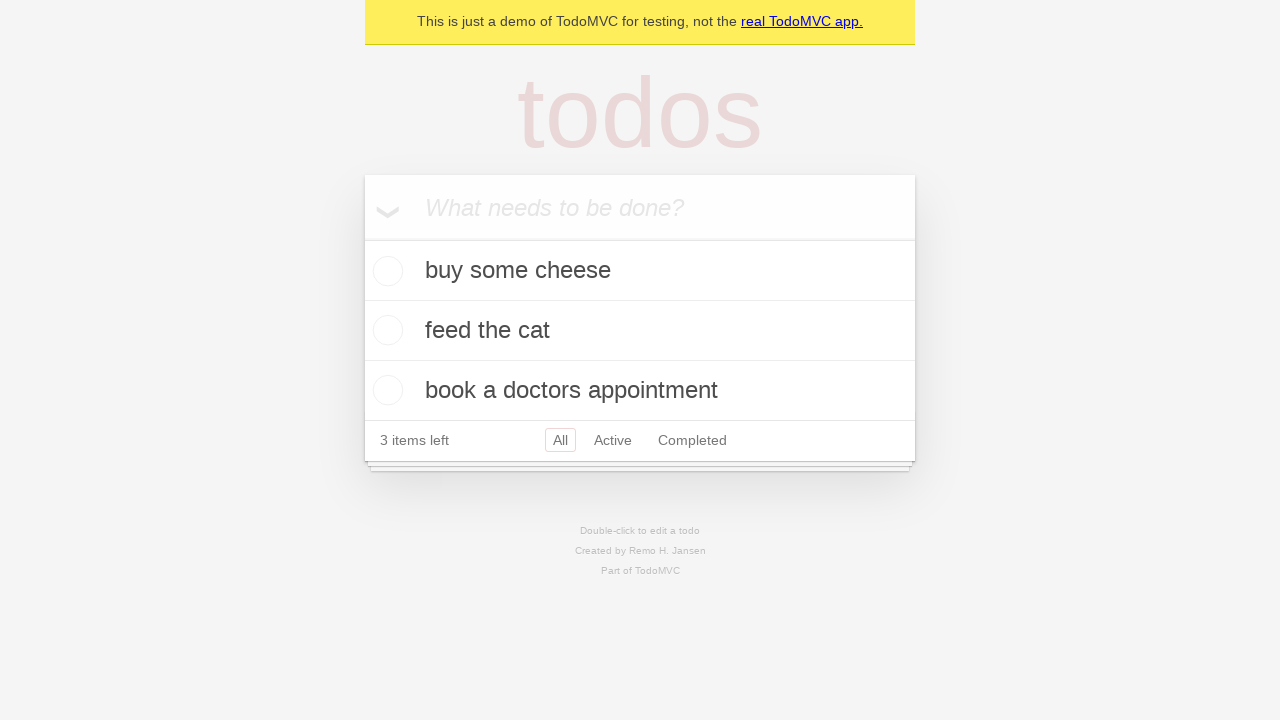

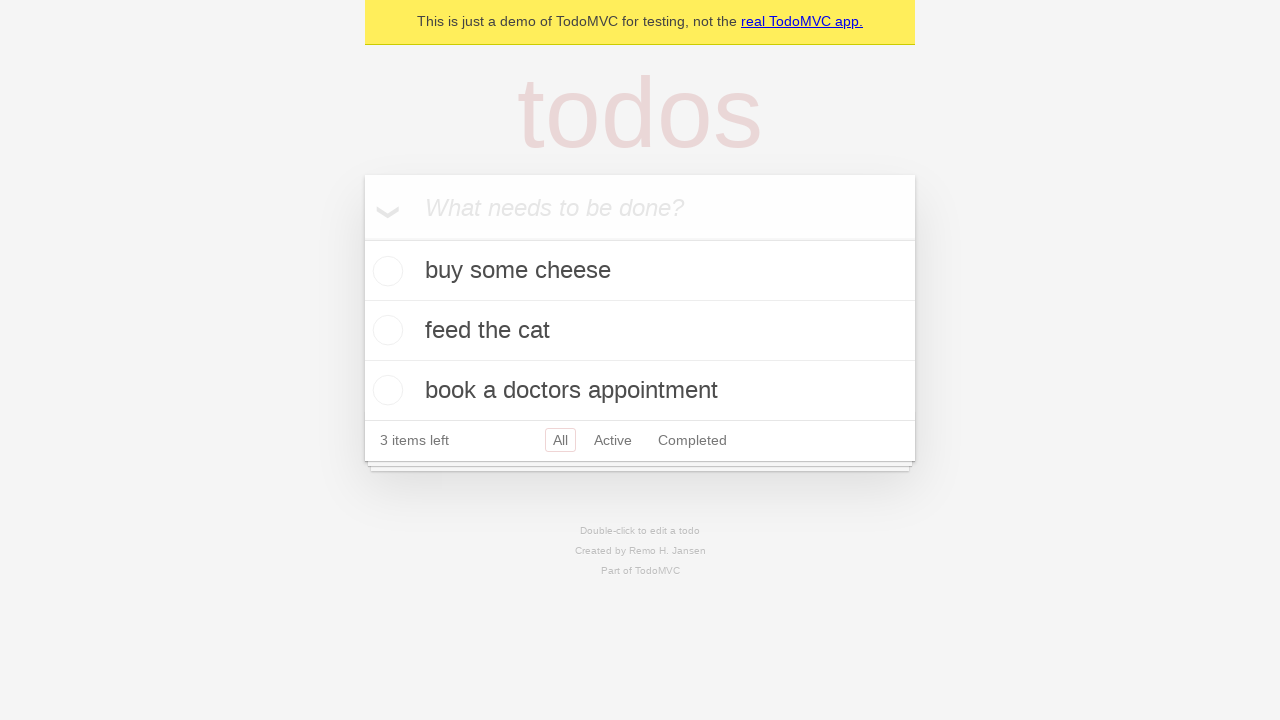